Tests that clicking the "Click here" link displays a notification message, and verifies the message is one of the expected valid options.

Starting URL: https://the-internet.herokuapp.com/notification_message_rendered

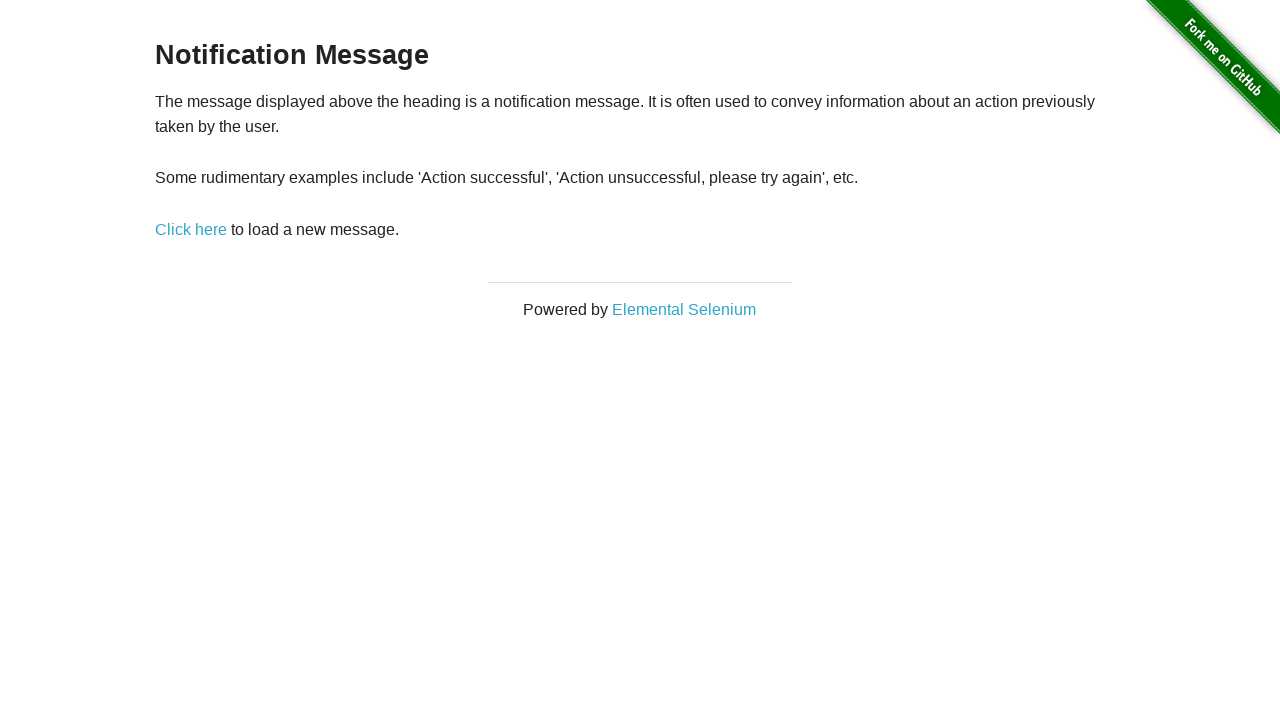

Clicked 'Click here' link to trigger notification at (191, 229) on text=Click here
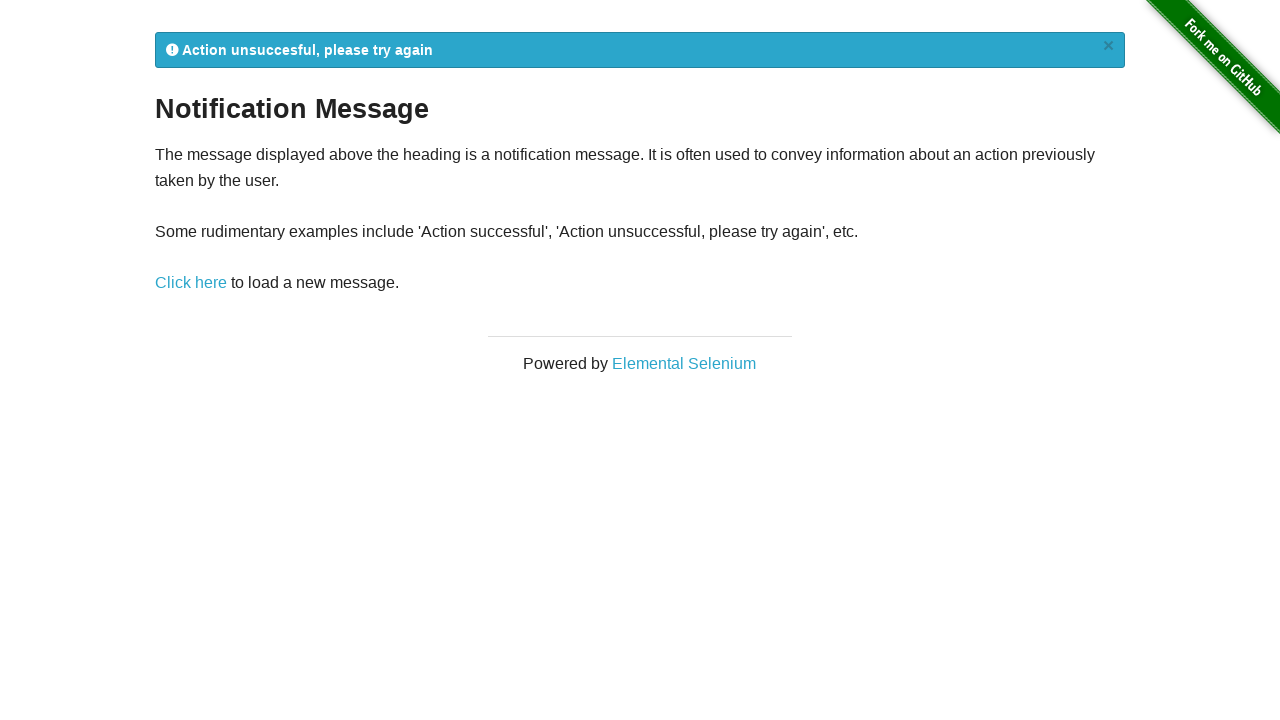

Notification flash message appeared
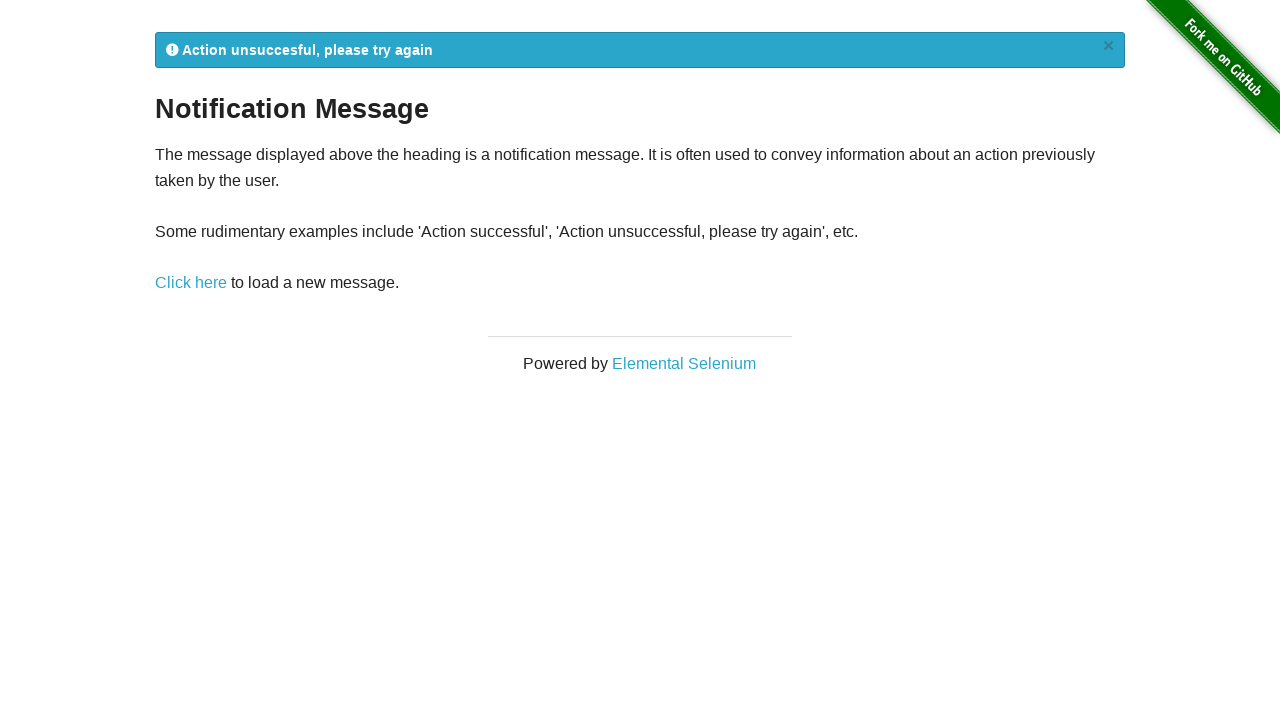

Located notification element
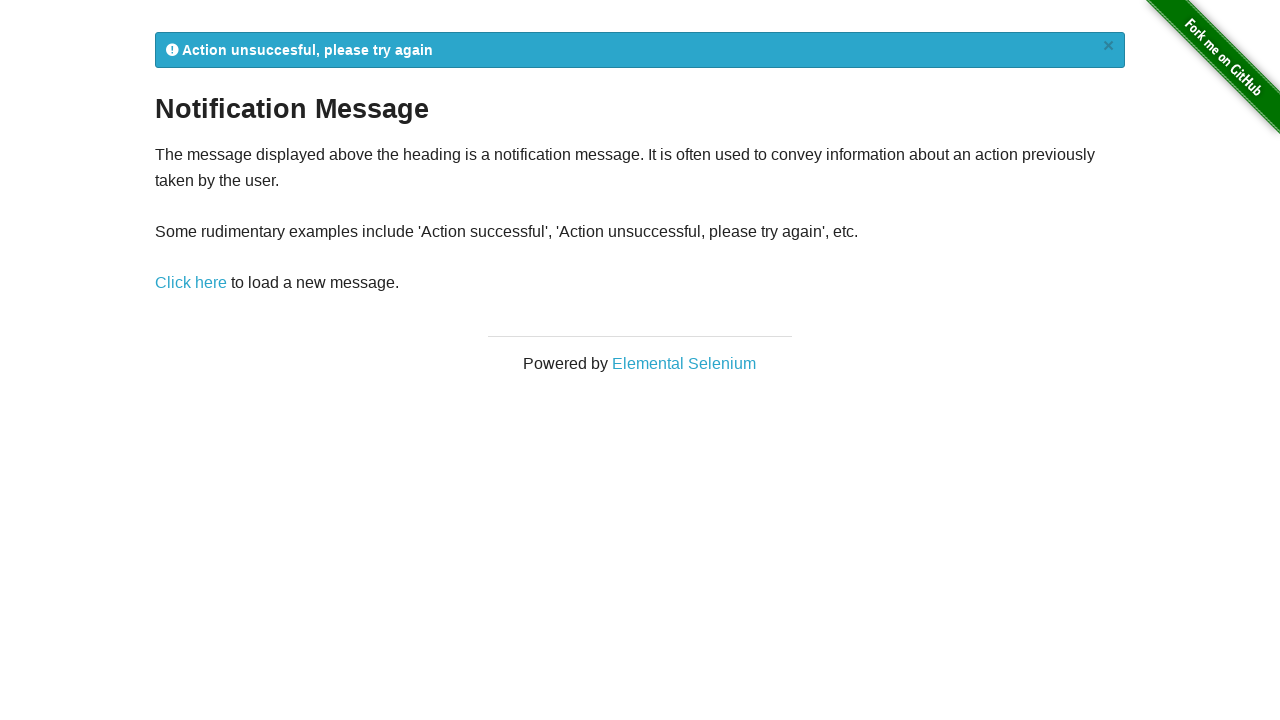

Extracted notification message: 'Action unsuccesful, please try again'
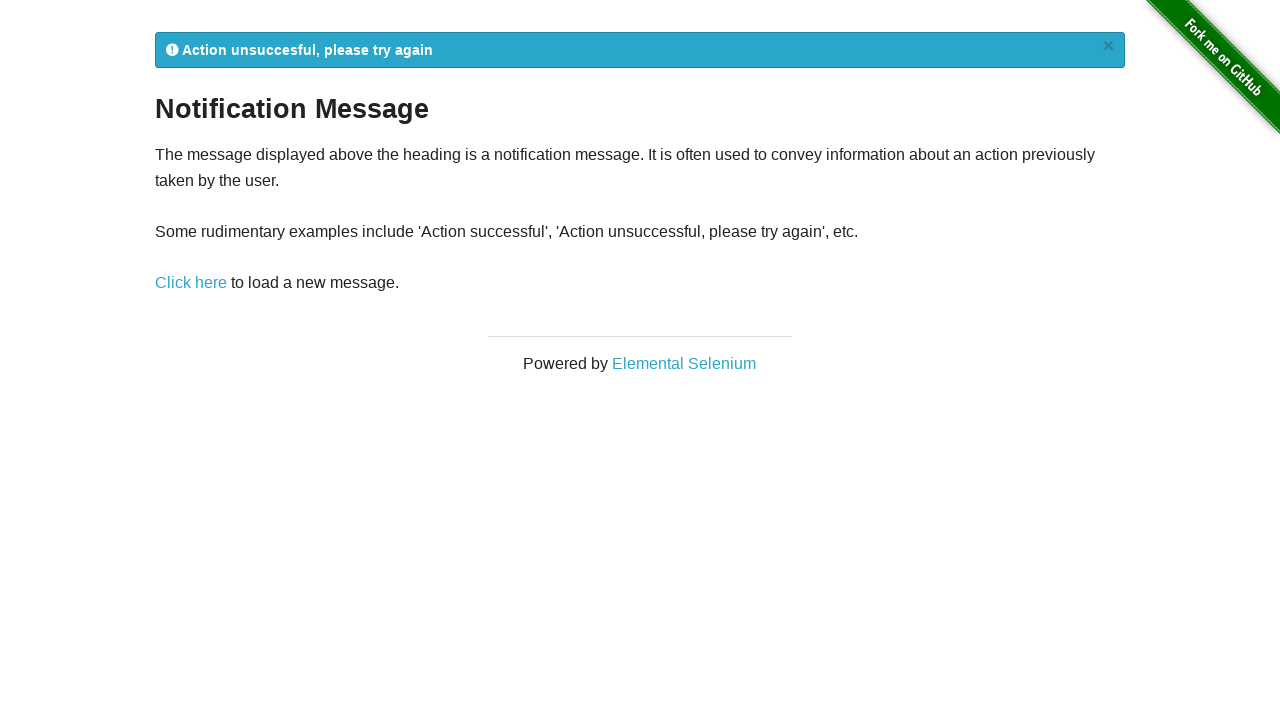

Verified notification message 'Action unsuccesful, please try again' is one of the expected options
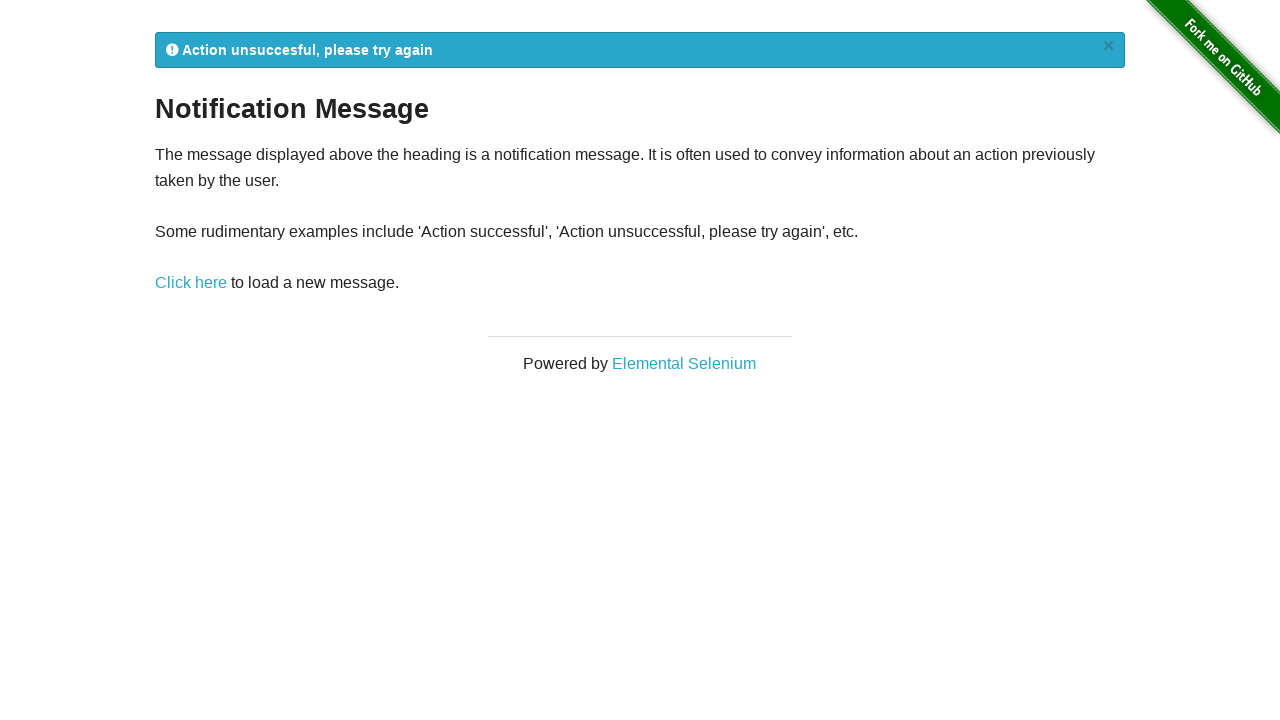

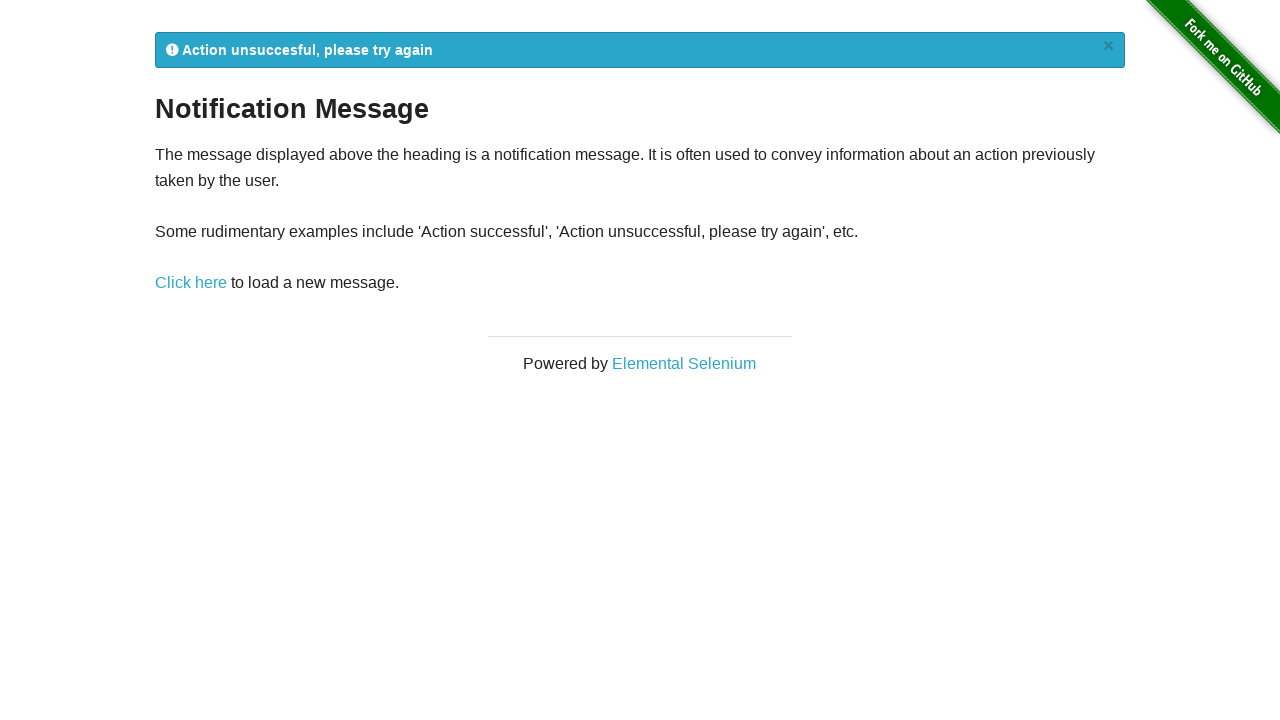